Tests a registration form by filling in first name, last name, and email fields in the first block, then submitting and verifying the success message

Starting URL: http://suninjuly.github.io/registration1.html

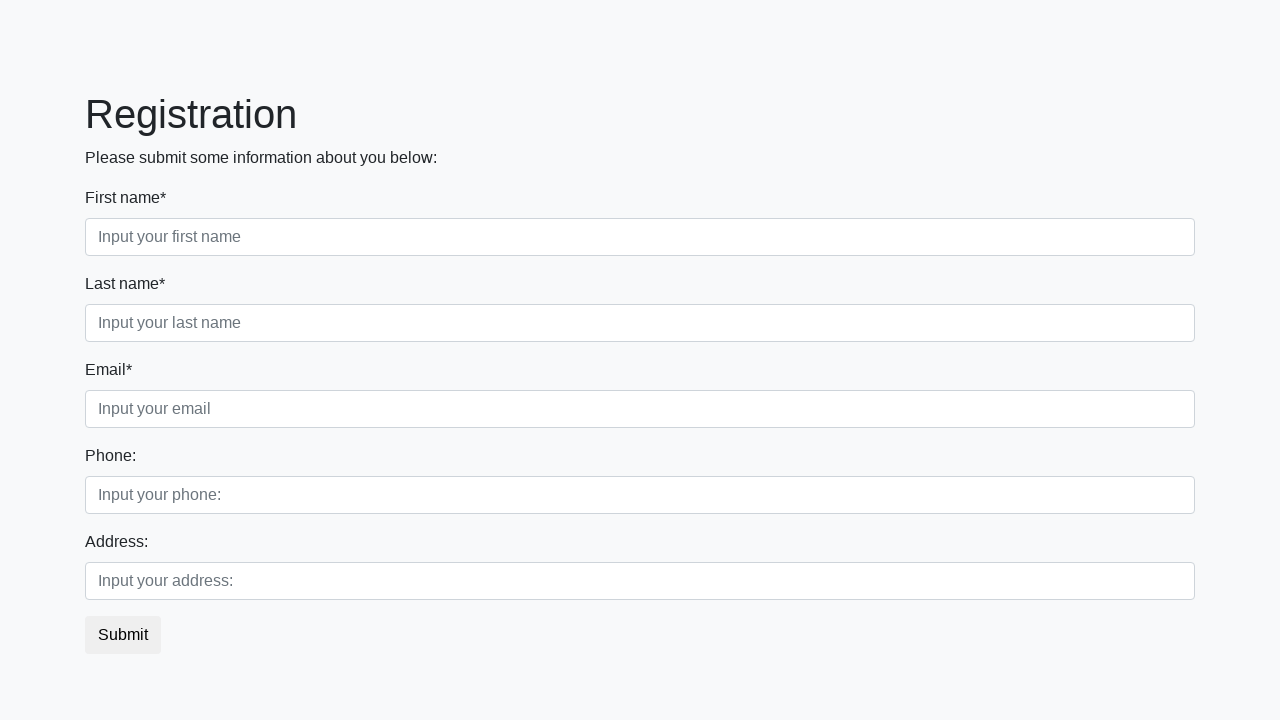

Filled first name field with 'Nikita' on .first_block .form-control.first
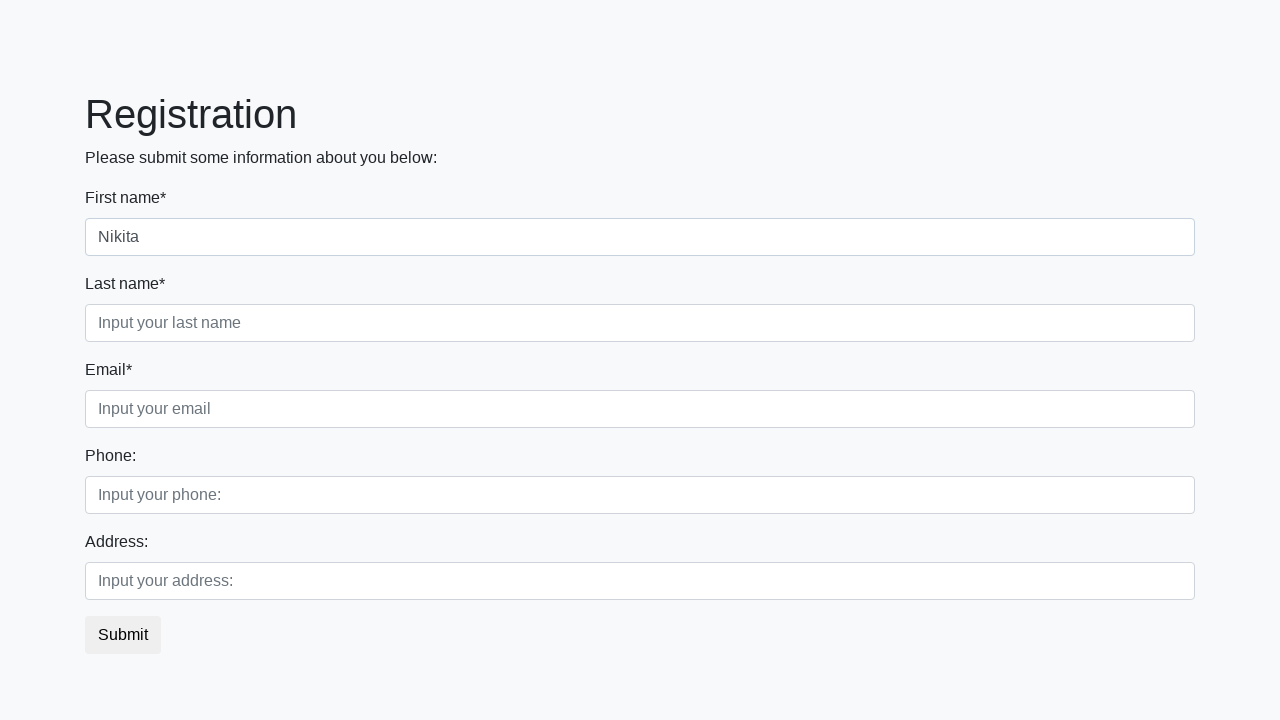

Filled last name field with 'Ryashentsev' on .first_block .form-control.second
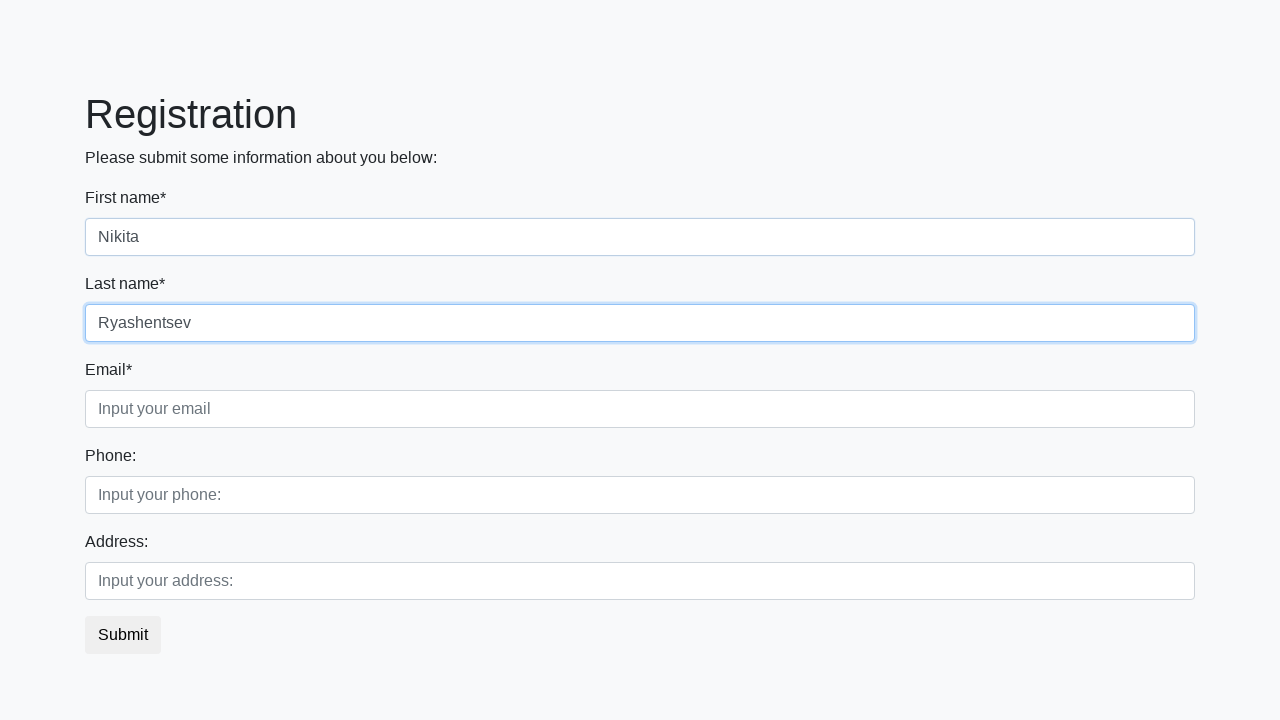

Filled email field with 'test@mail.ru' on .first_block .form-control.third
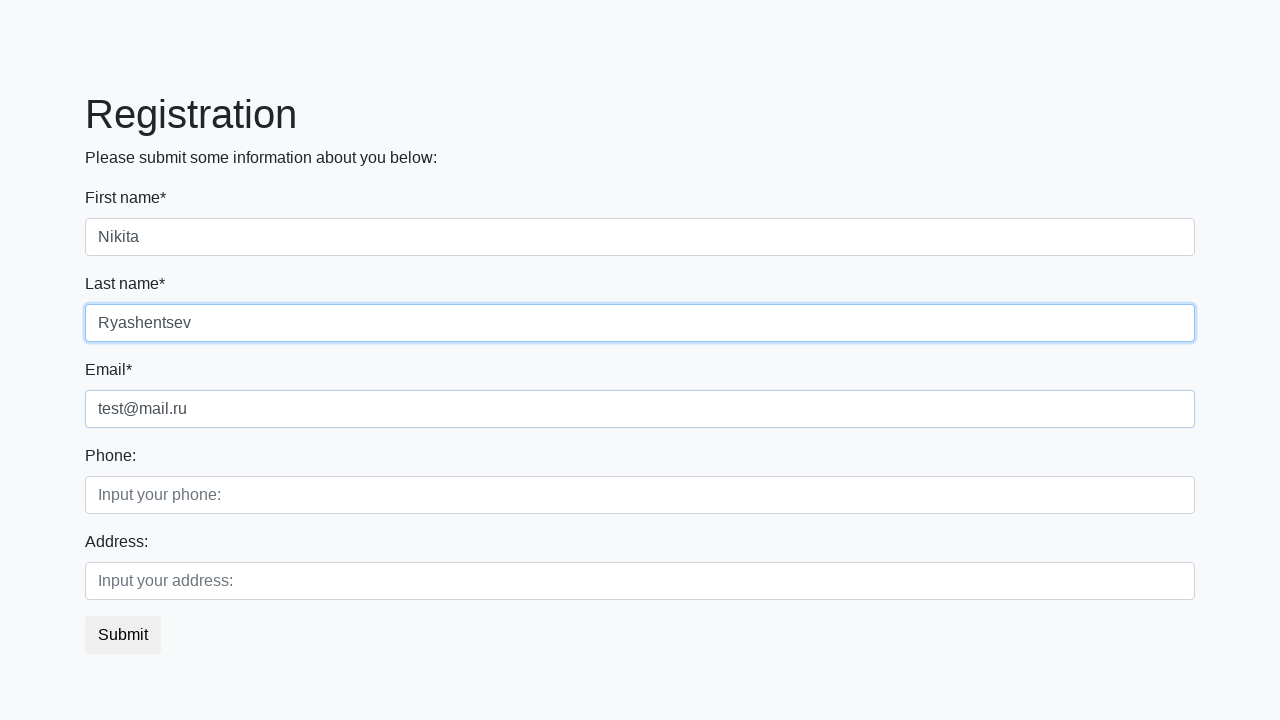

Clicked submit button to register at (123, 635) on button.btn
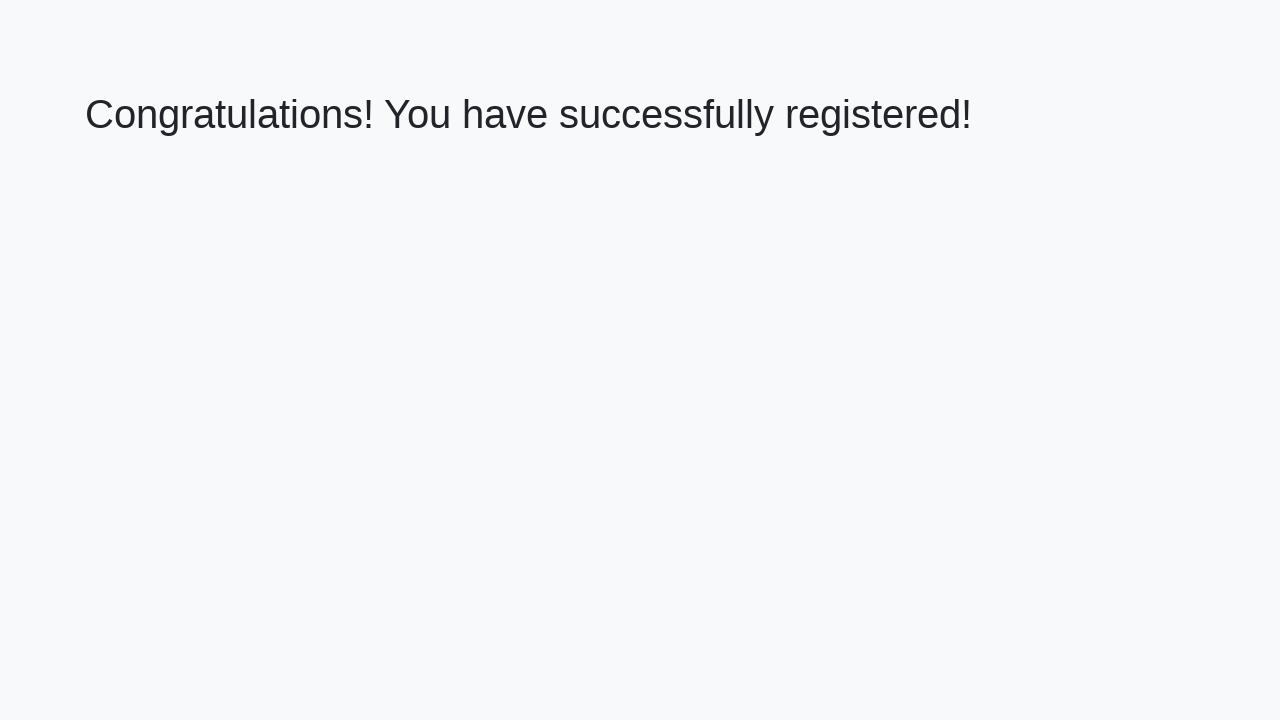

Success message header element loaded
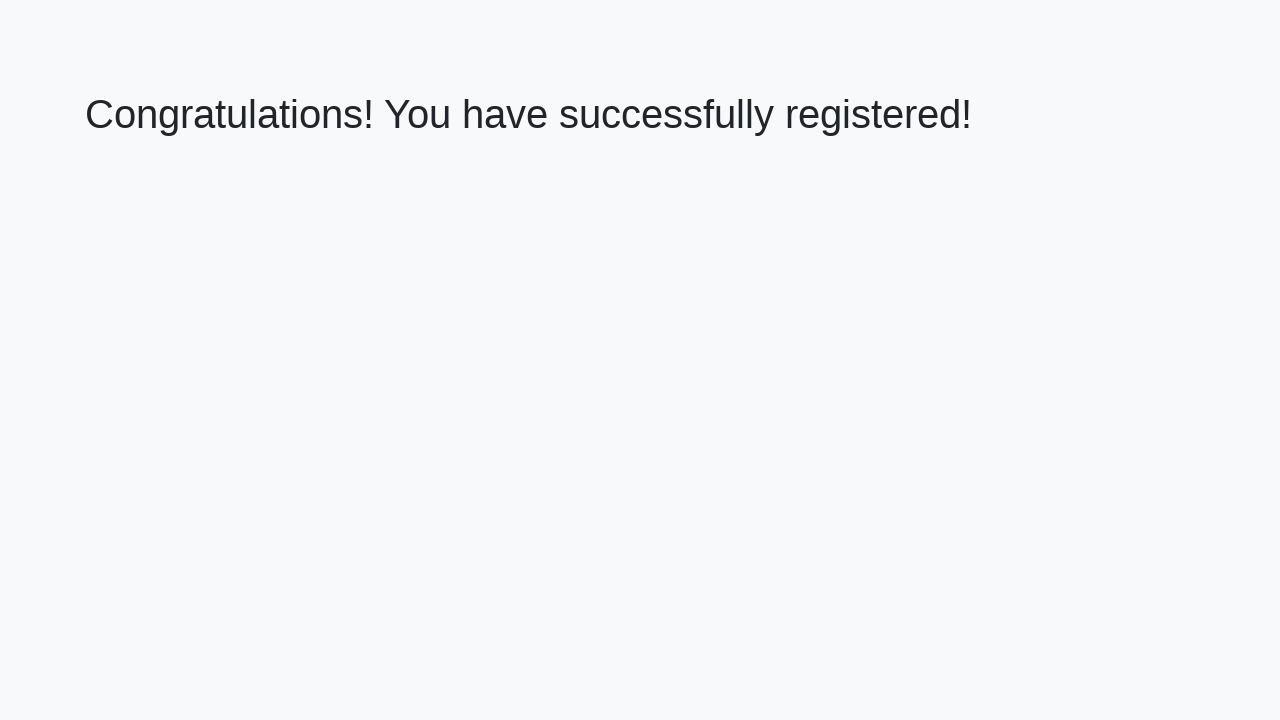

Retrieved success message text
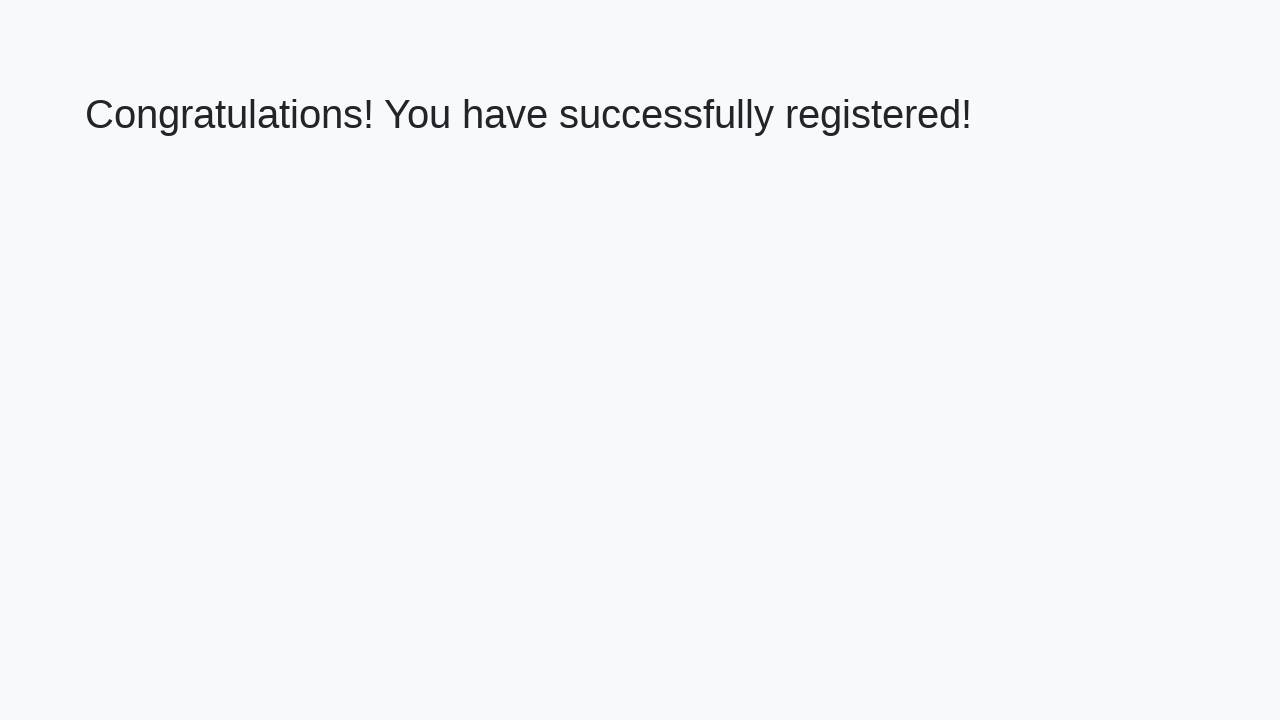

Verified success message: 'Congratulations! You have successfully registered!'
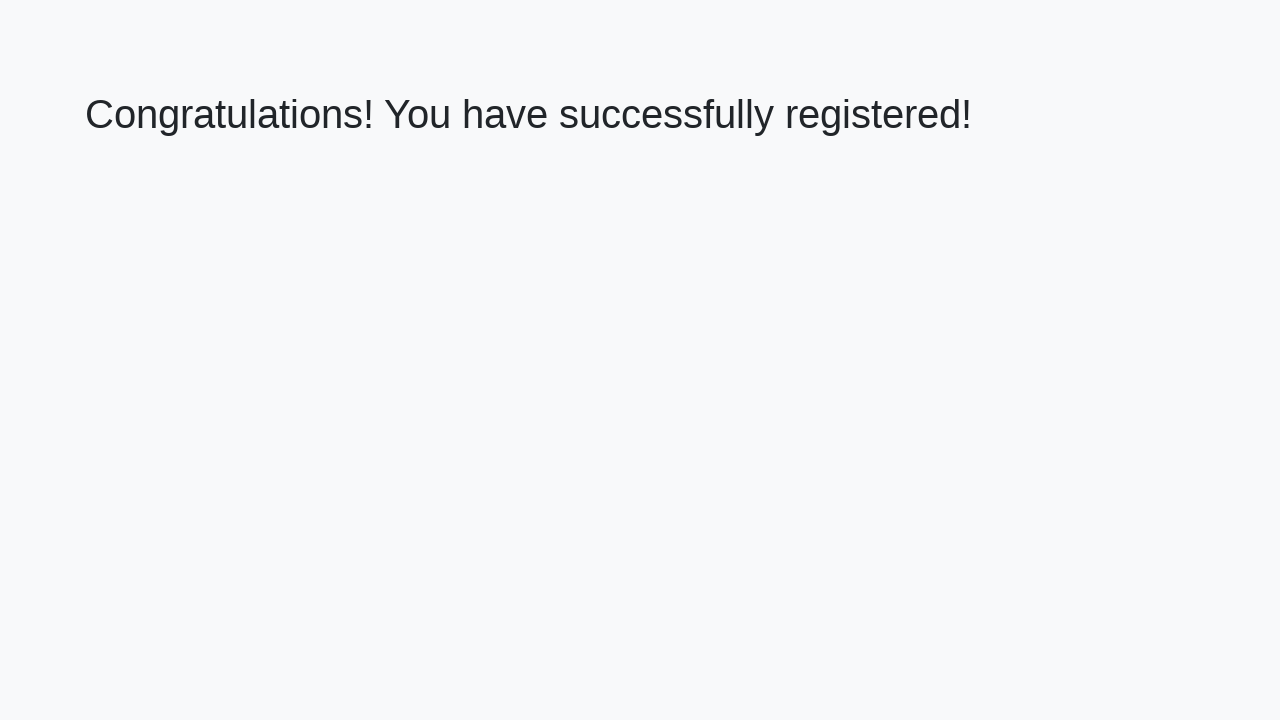

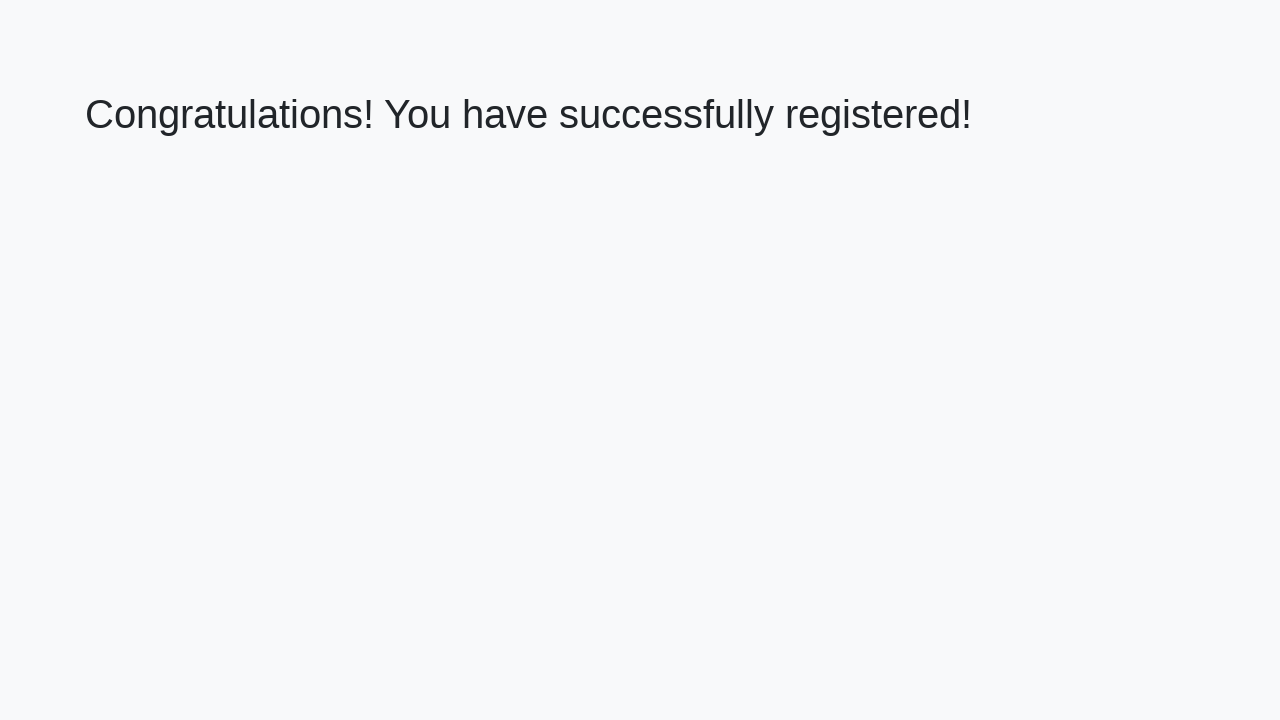